Tests sending text to a prompt alert by clicking the prompt button, entering text "Athens", accepting, and verifying the result

Starting URL: https://demoqa.com/alerts

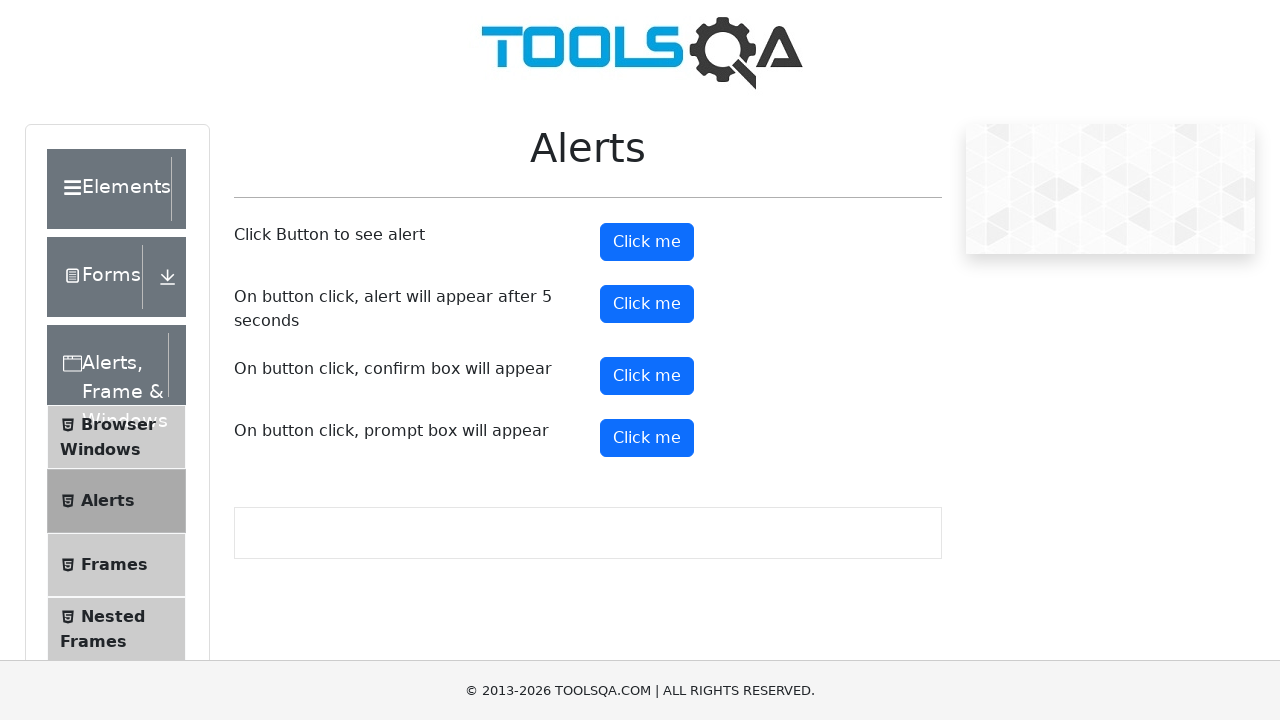

Set up dialog handler to accept prompt with 'Athens'
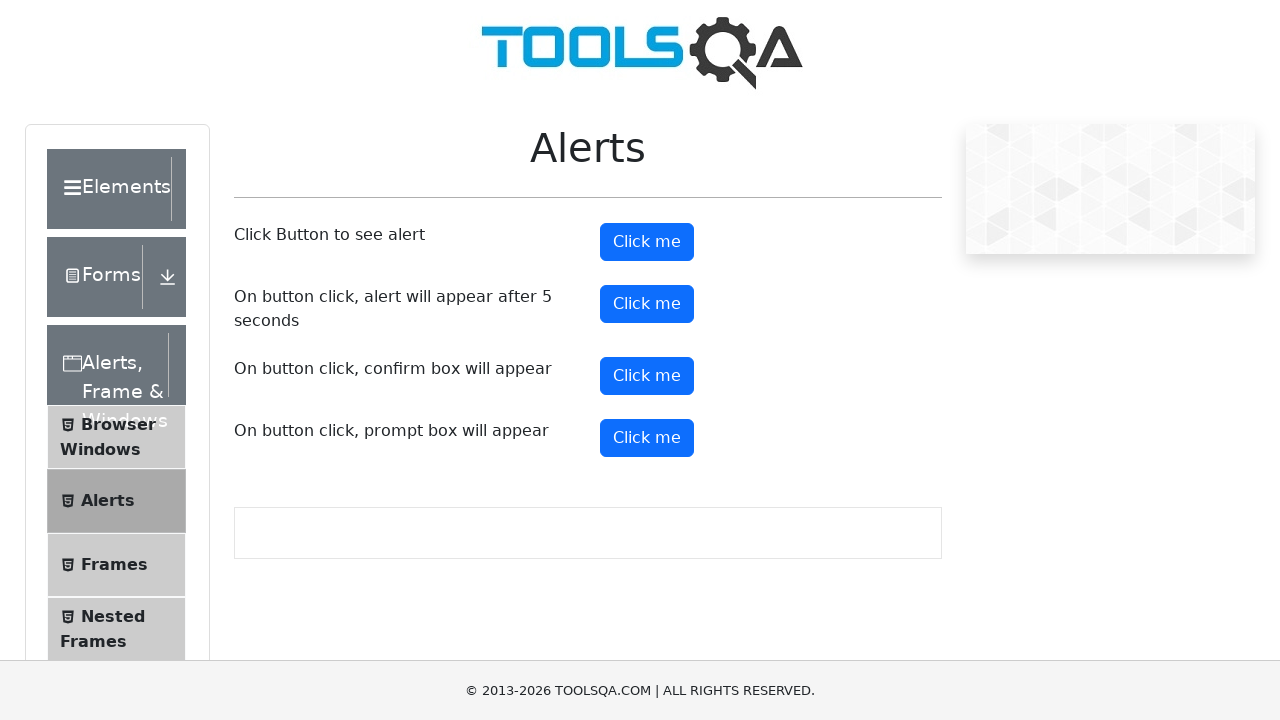

Clicked prompt button to trigger alert at (647, 438) on #promtButton
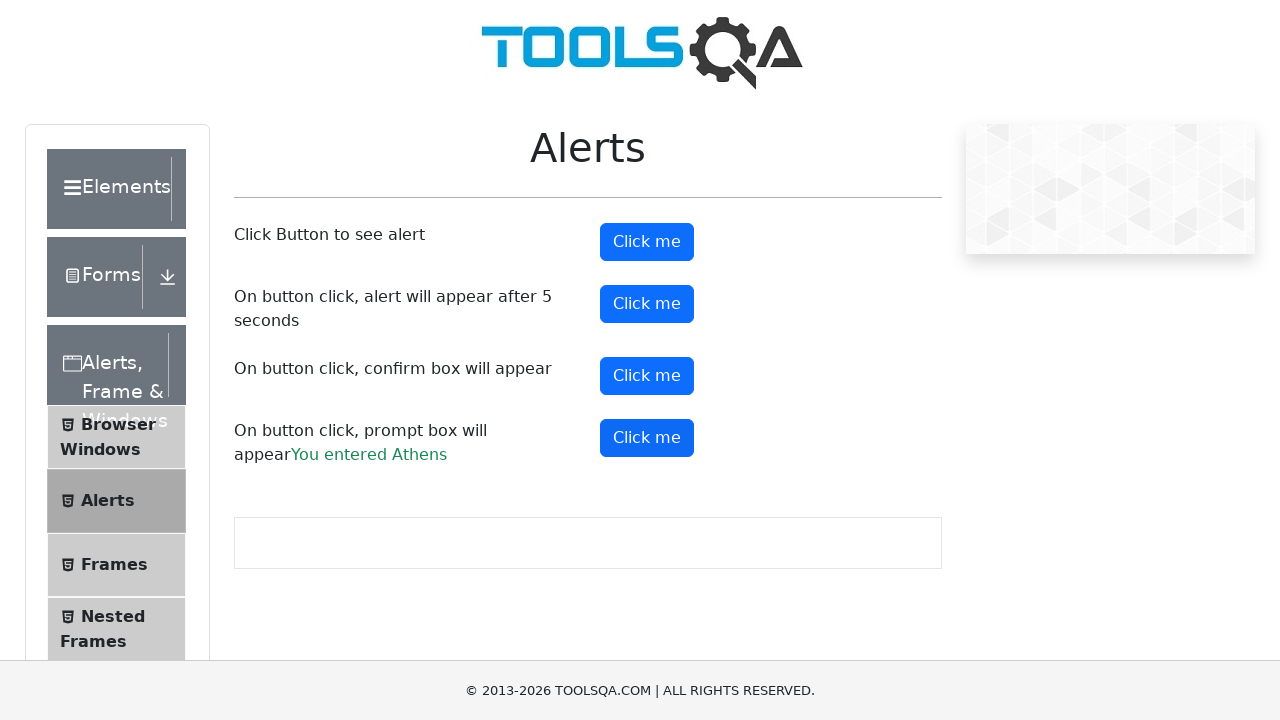

Result text appeared after accepting prompt
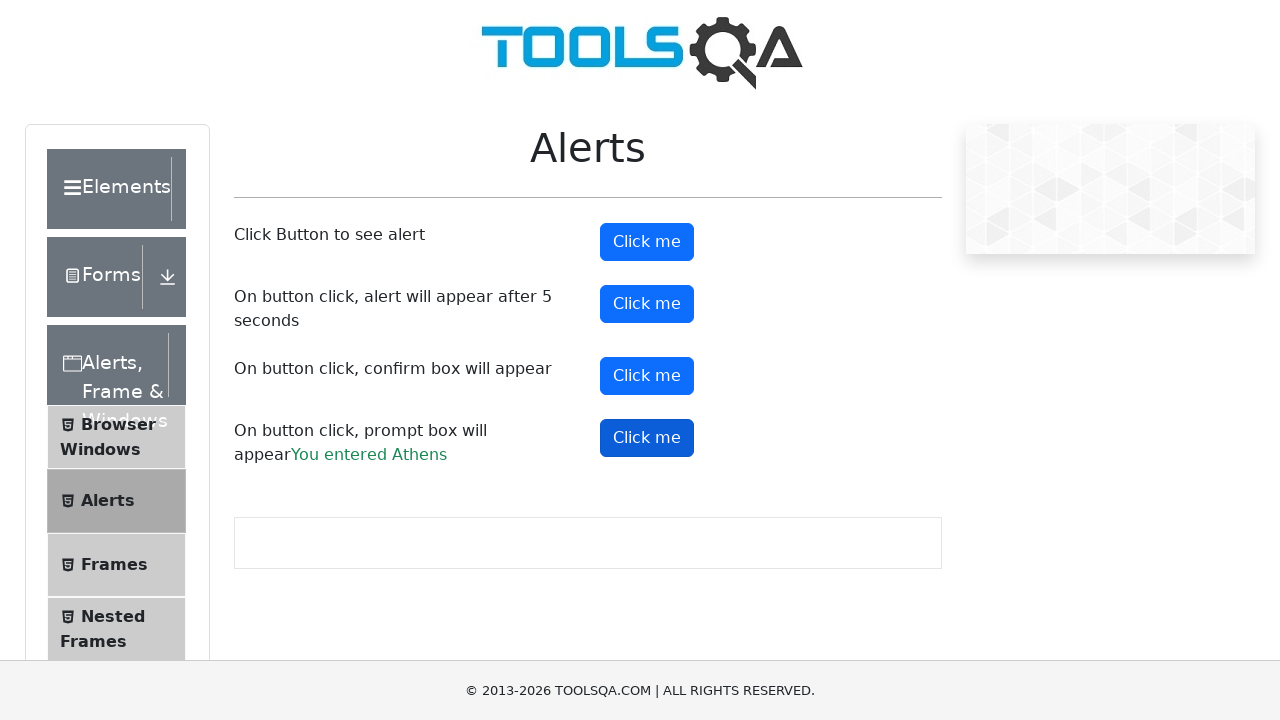

Located result text element
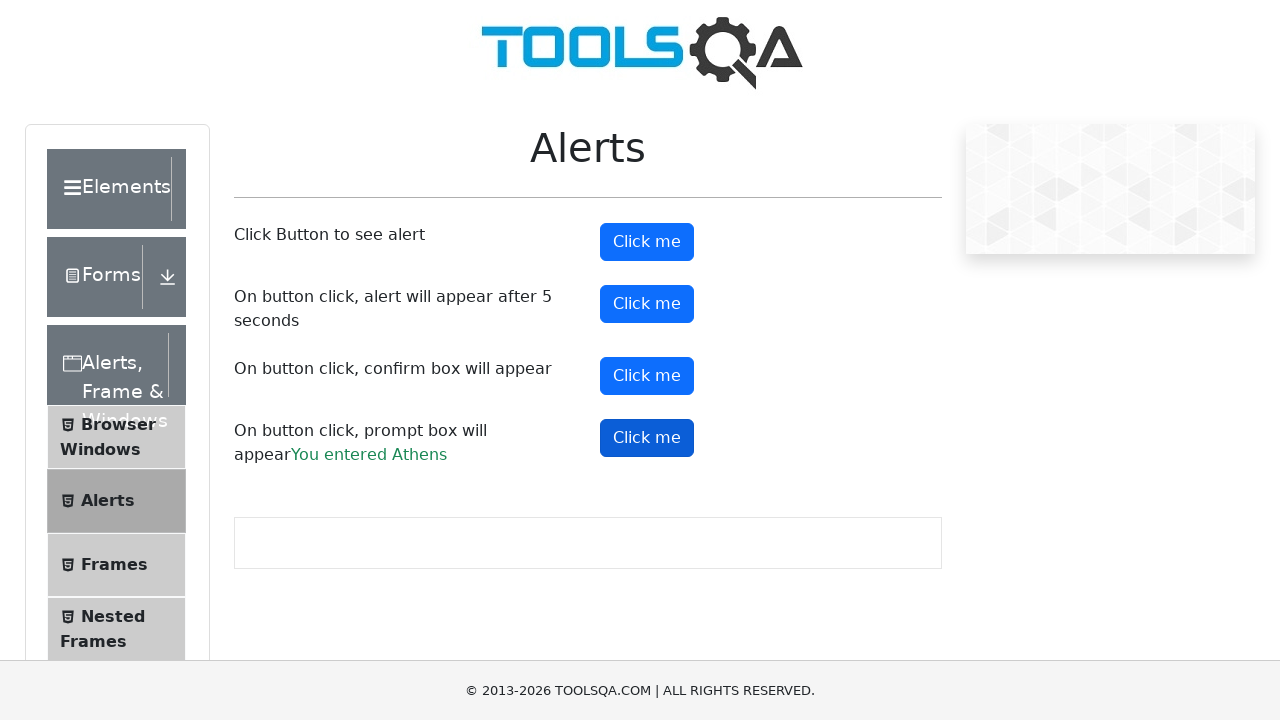

Verified result text is 'You entered Athens'
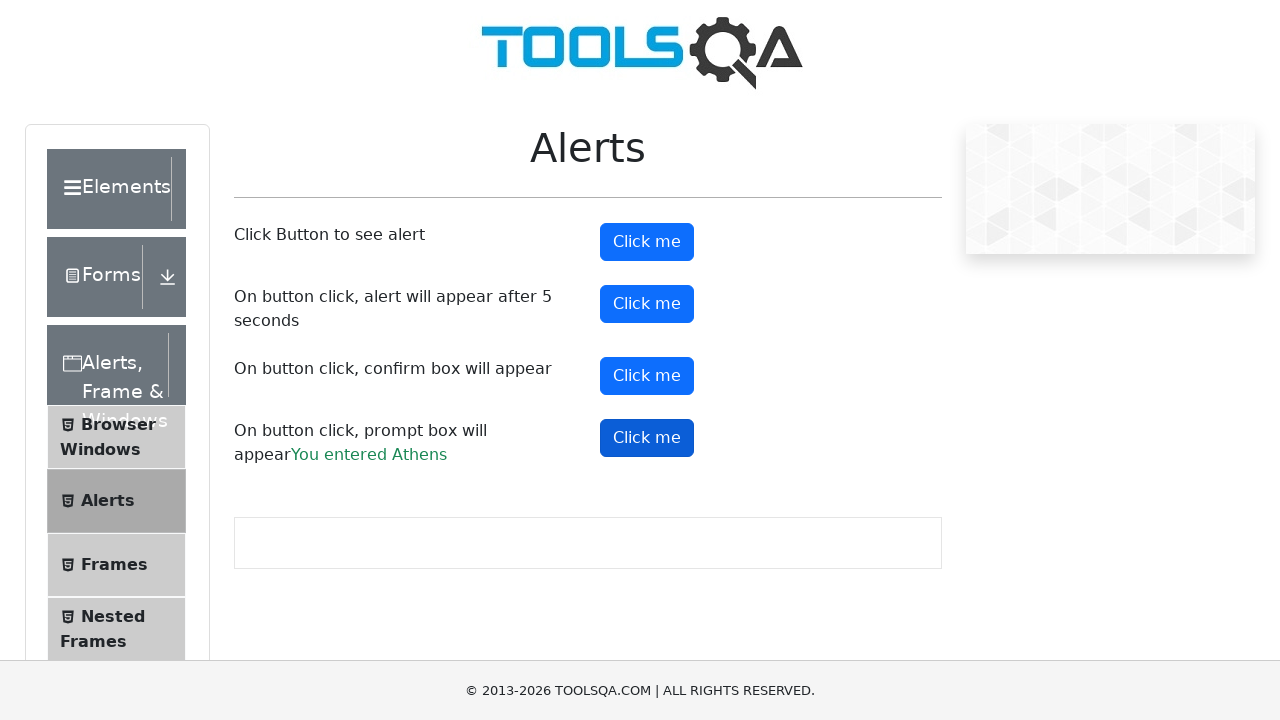

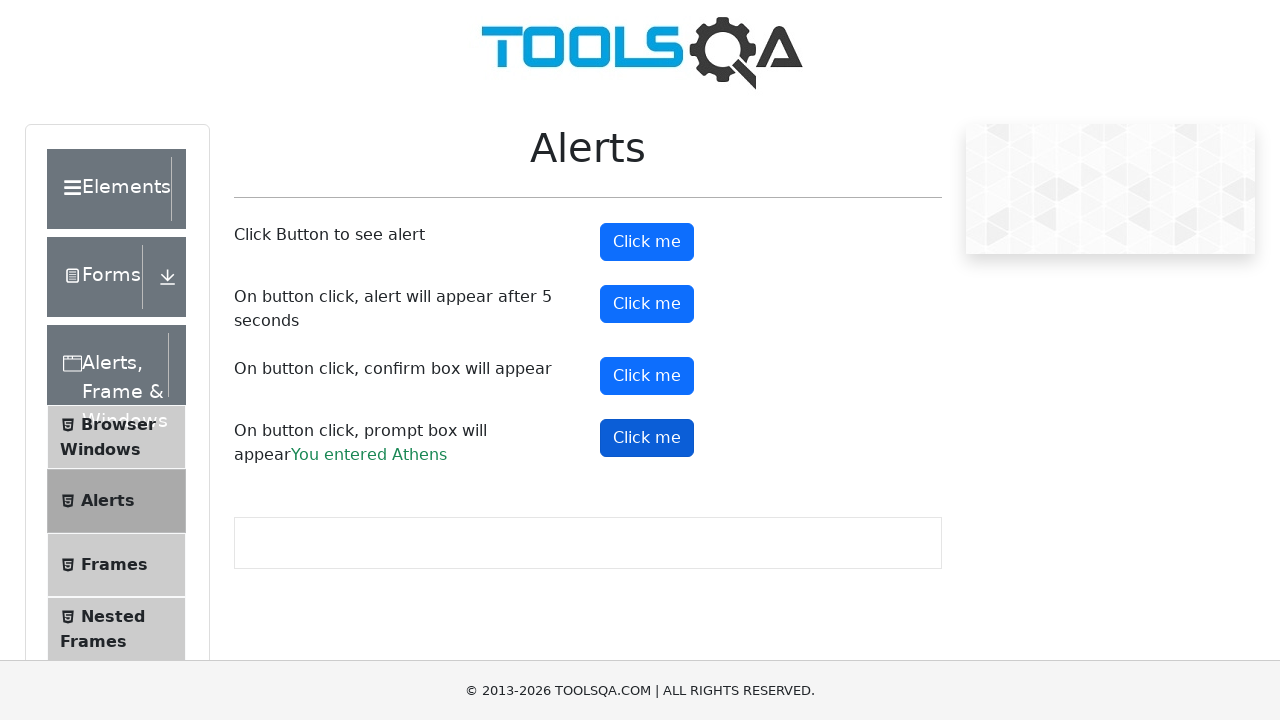